Tests drag-and-drop action from a source element to a target element

Starting URL: https://crossbrowsertesting.github.io/drag-and-drop

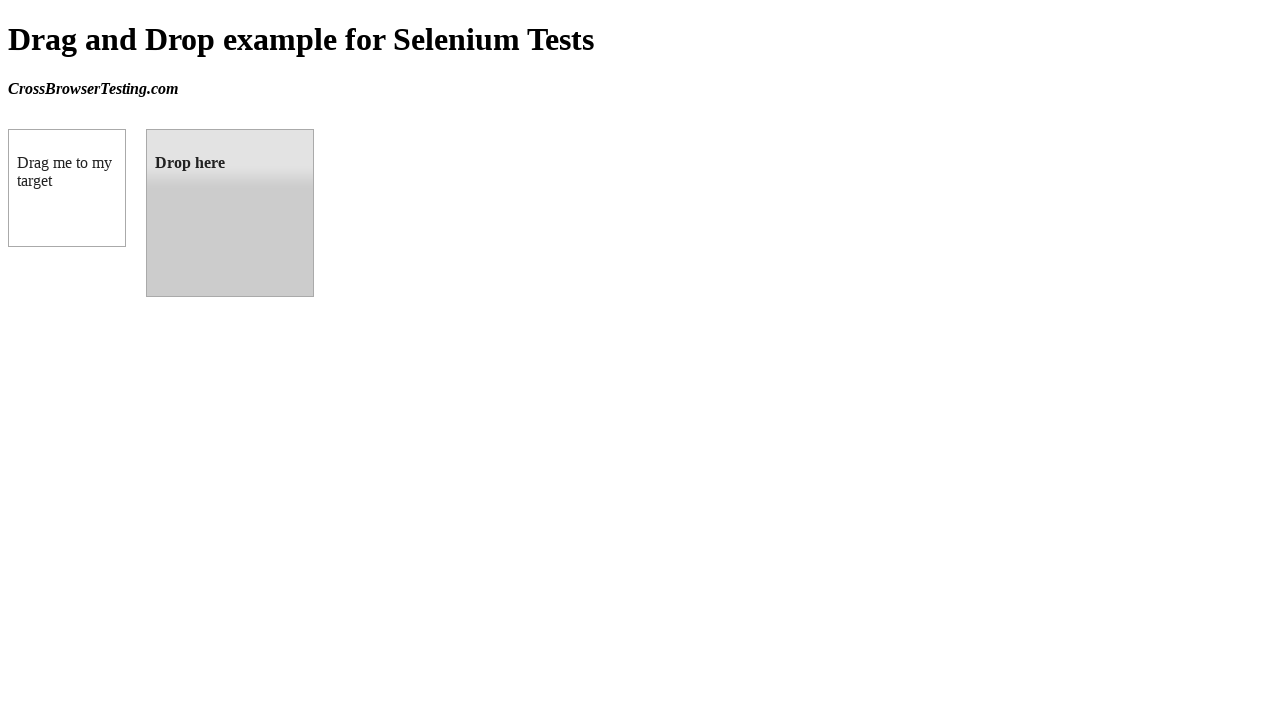

Located source element (box A with id 'draggable')
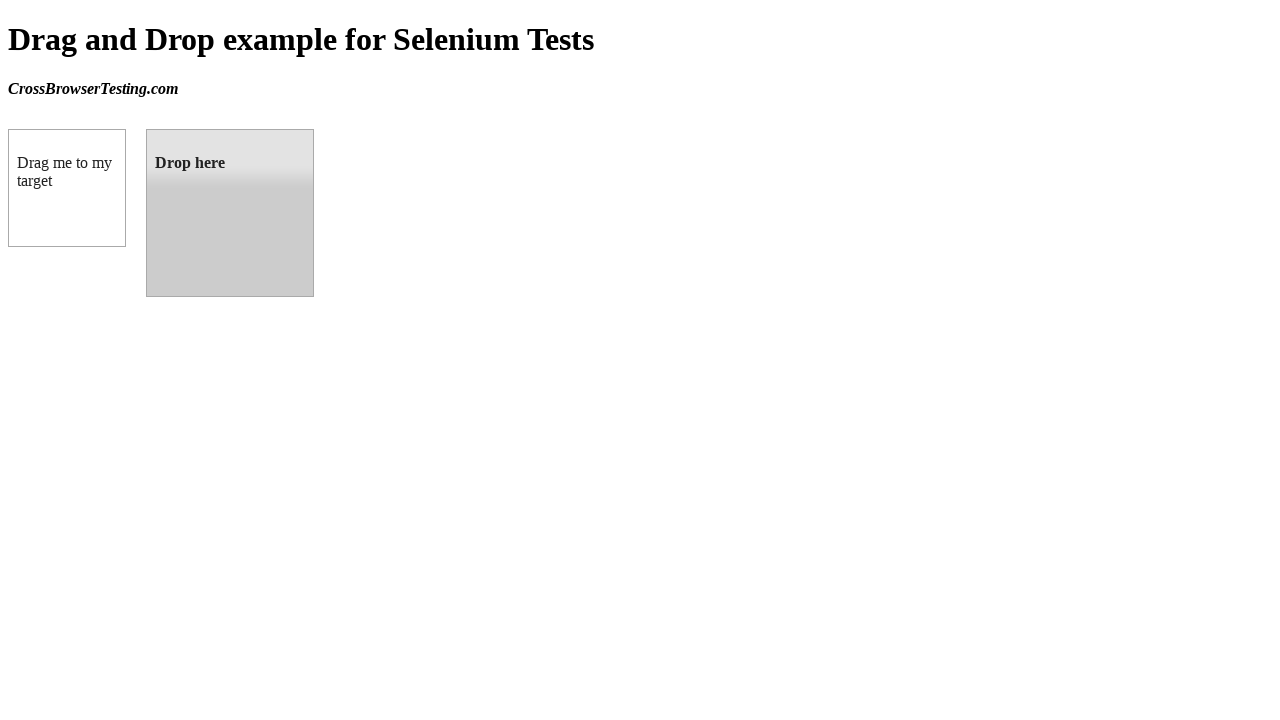

Located target element (box B with id 'droppable')
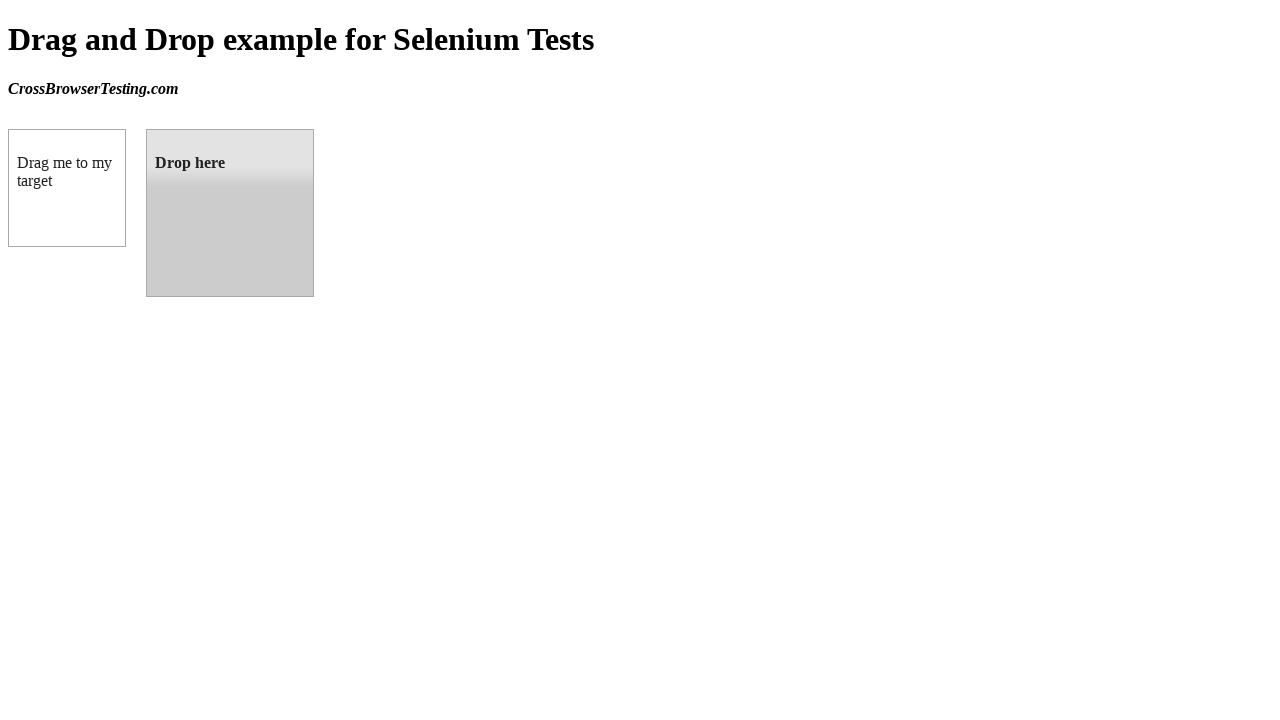

Dragged source element onto target element at (230, 213)
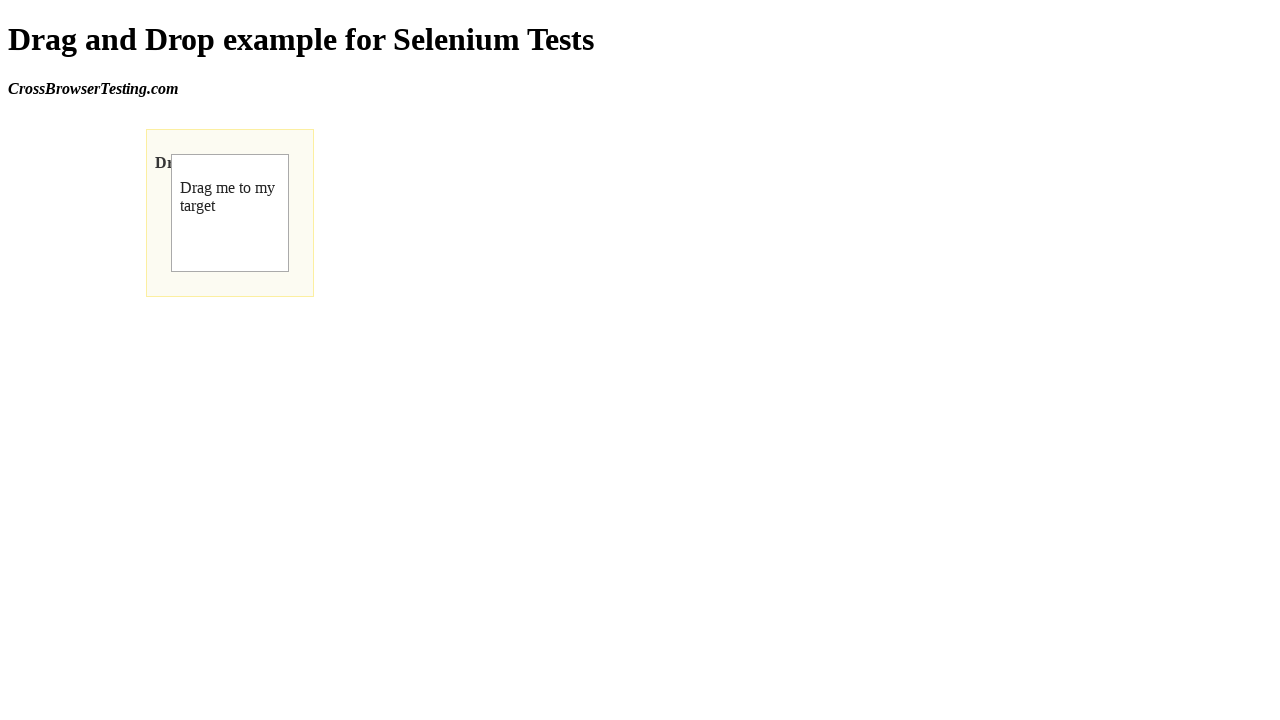

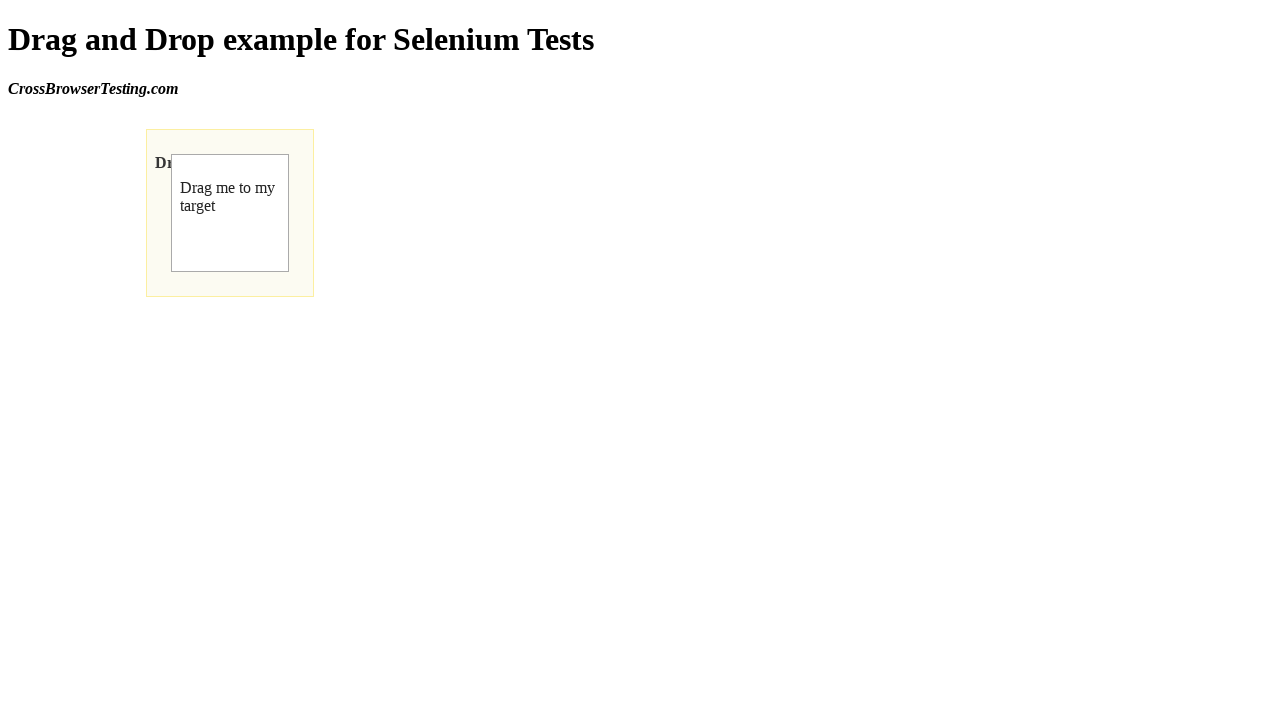